Tests a practice automation form by filling in personal details including name, email, gender, mobile number, subjects, hobbies, address, and selecting state/city dropdowns, then submitting the form.

Starting URL: https://www.tutorialspoint.com/selenium/practice/selenium_automation_practice.php

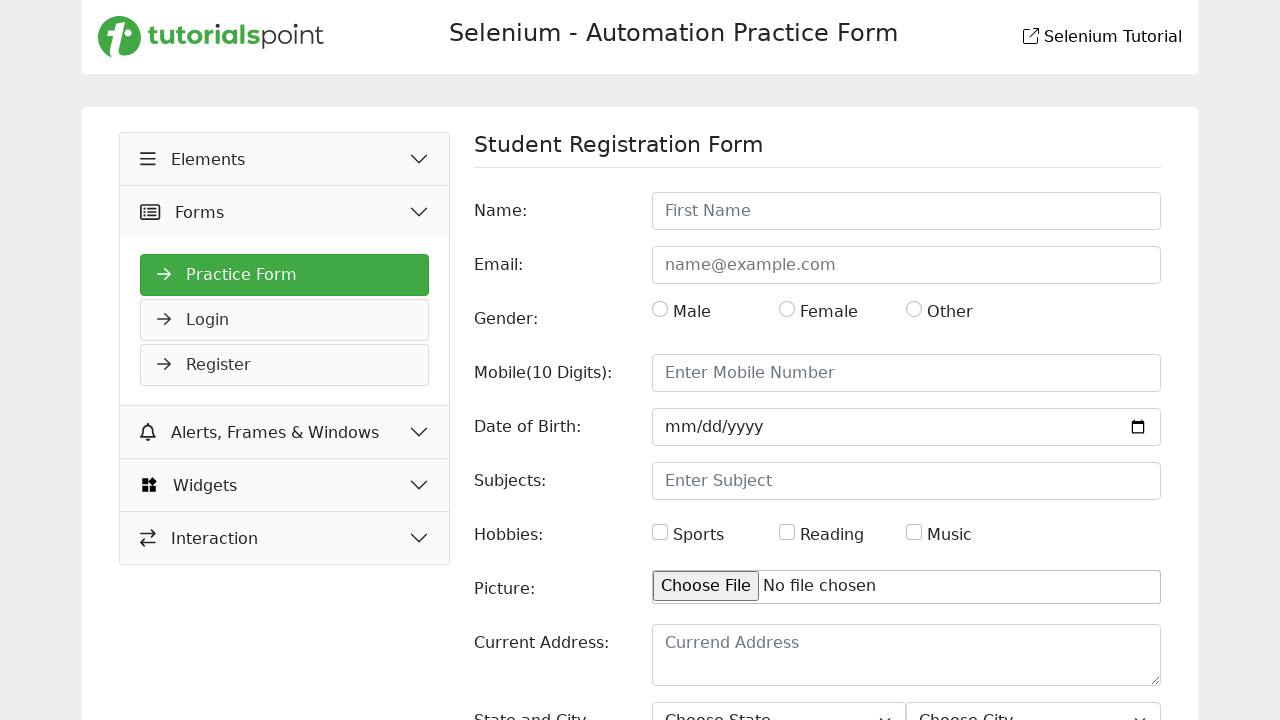

Filled name field with 'Sarah Thompson' on #name
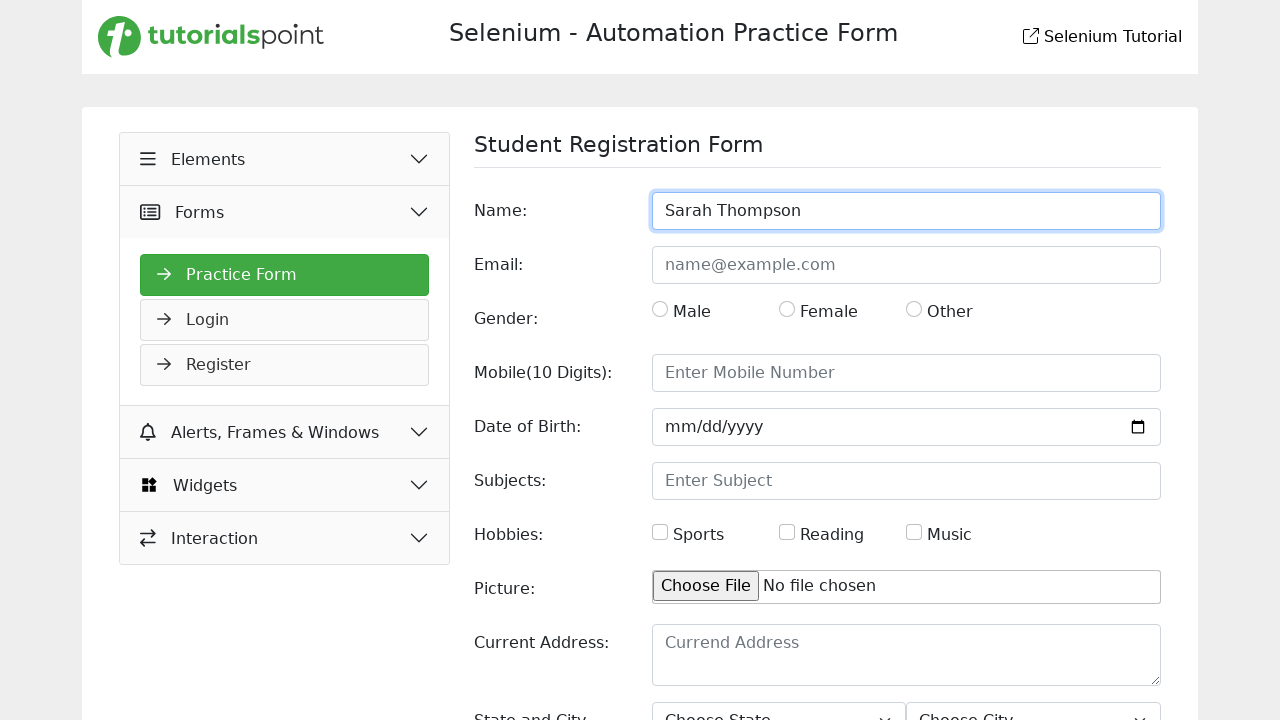

Filled email field with 'sarah.thompson@example.com' on #email
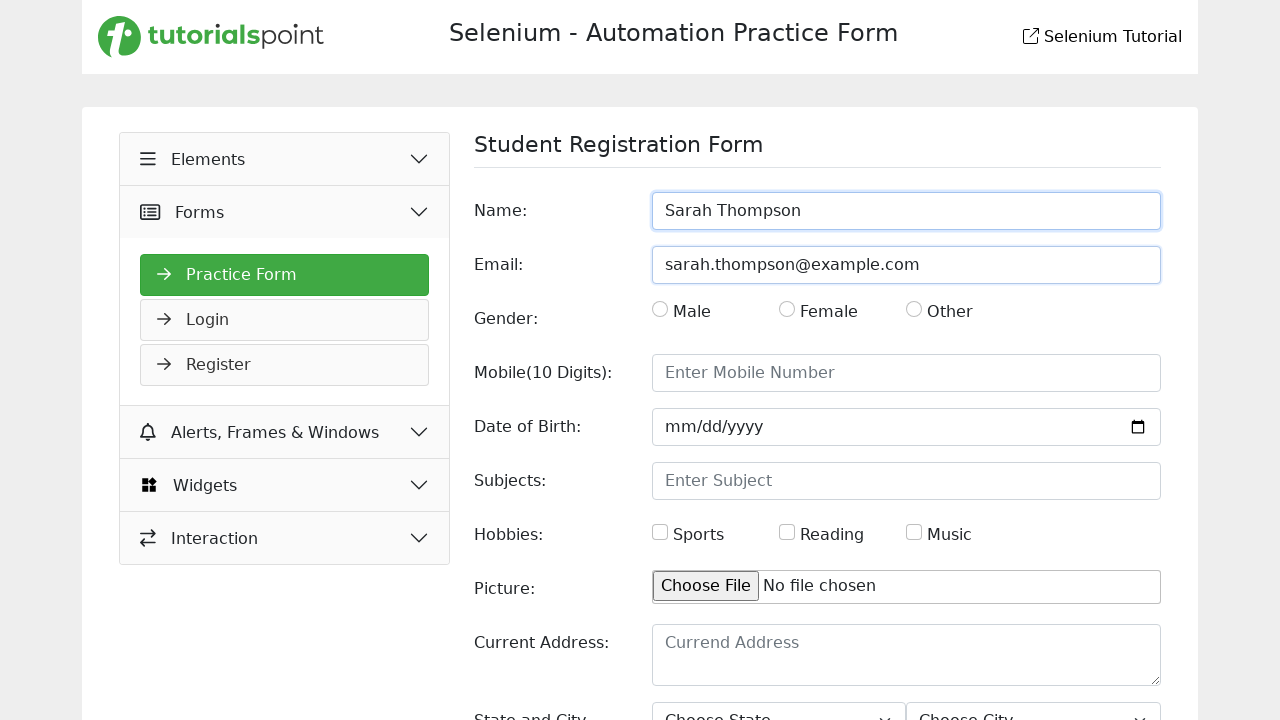

Selected gender radio button at (660, 309) on #gender
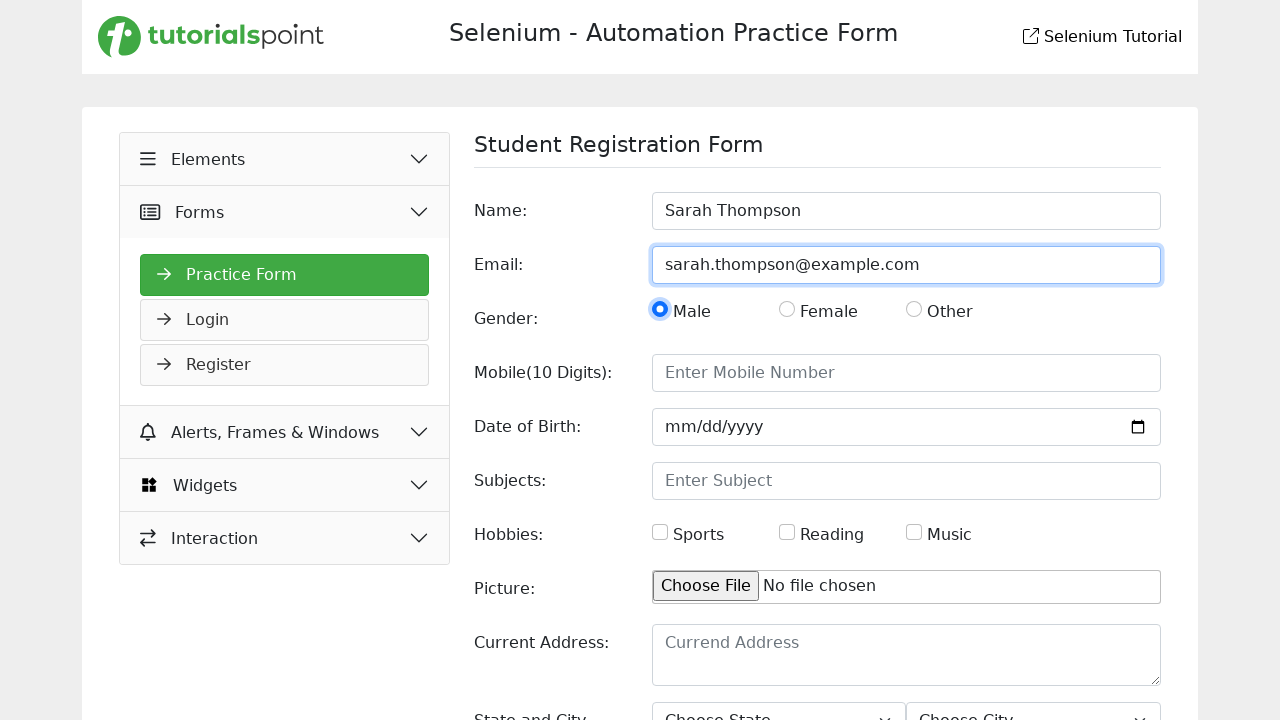

Filled mobile number field with '5551234567' on #mobile
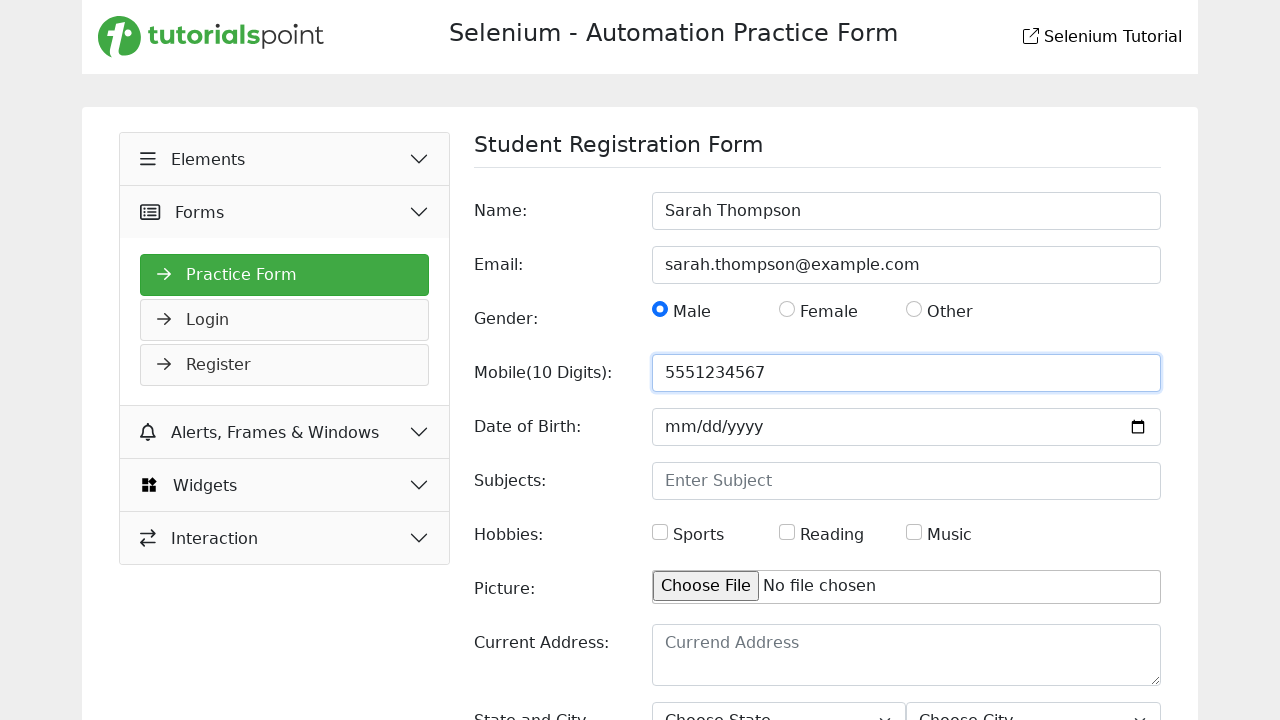

Filled subjects field with 'English' on #subjects
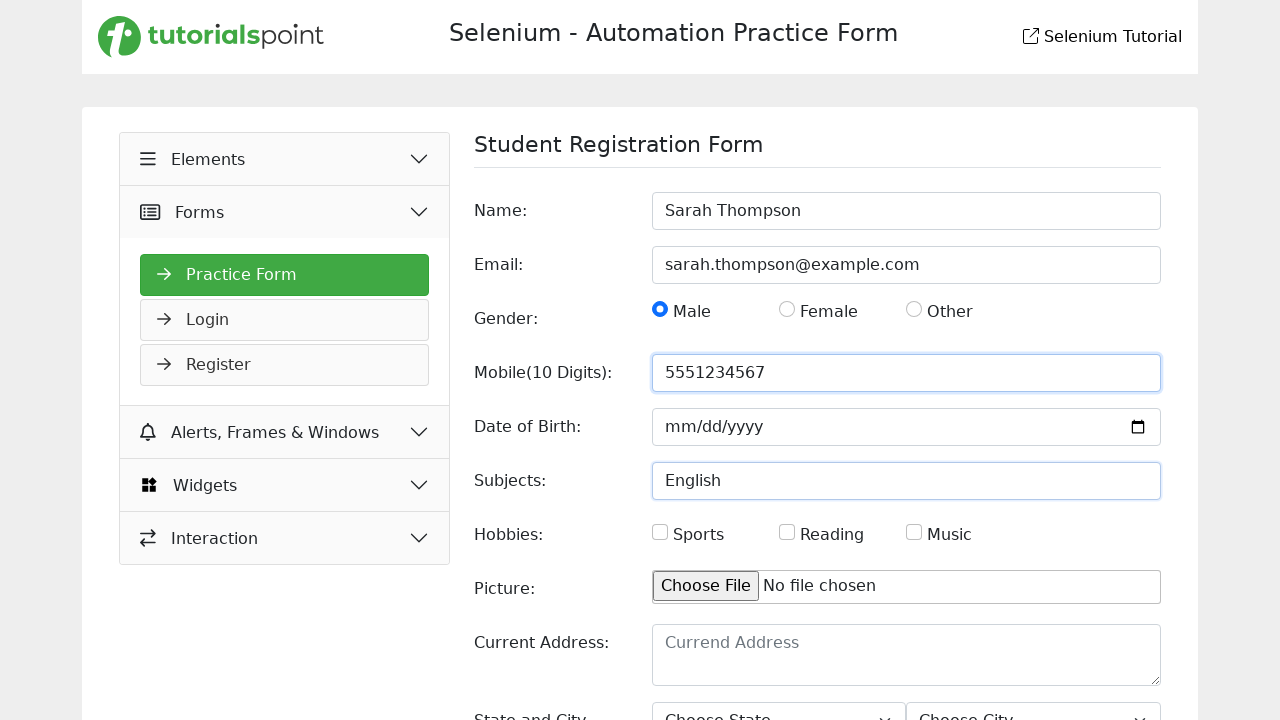

Clicked hobbies checkbox at (660, 532) on #hobbies
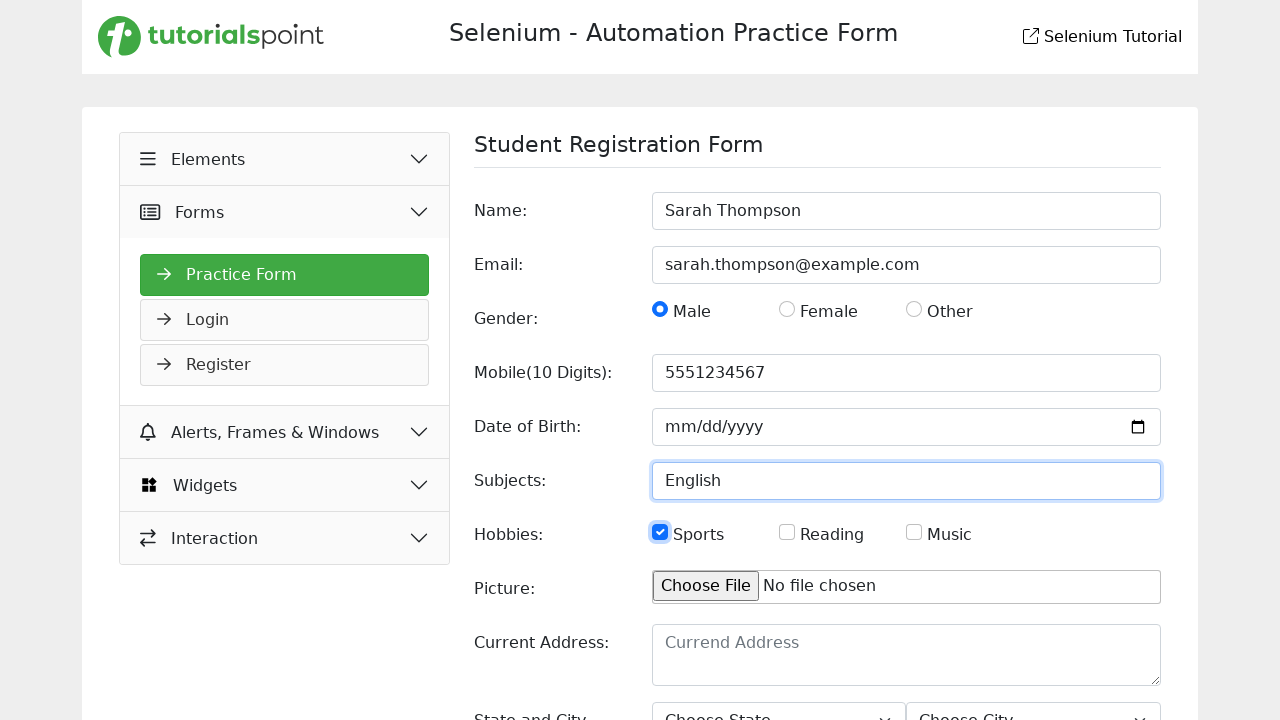

Filled address field with '123 Main Street, Downtown' on textarea#picture
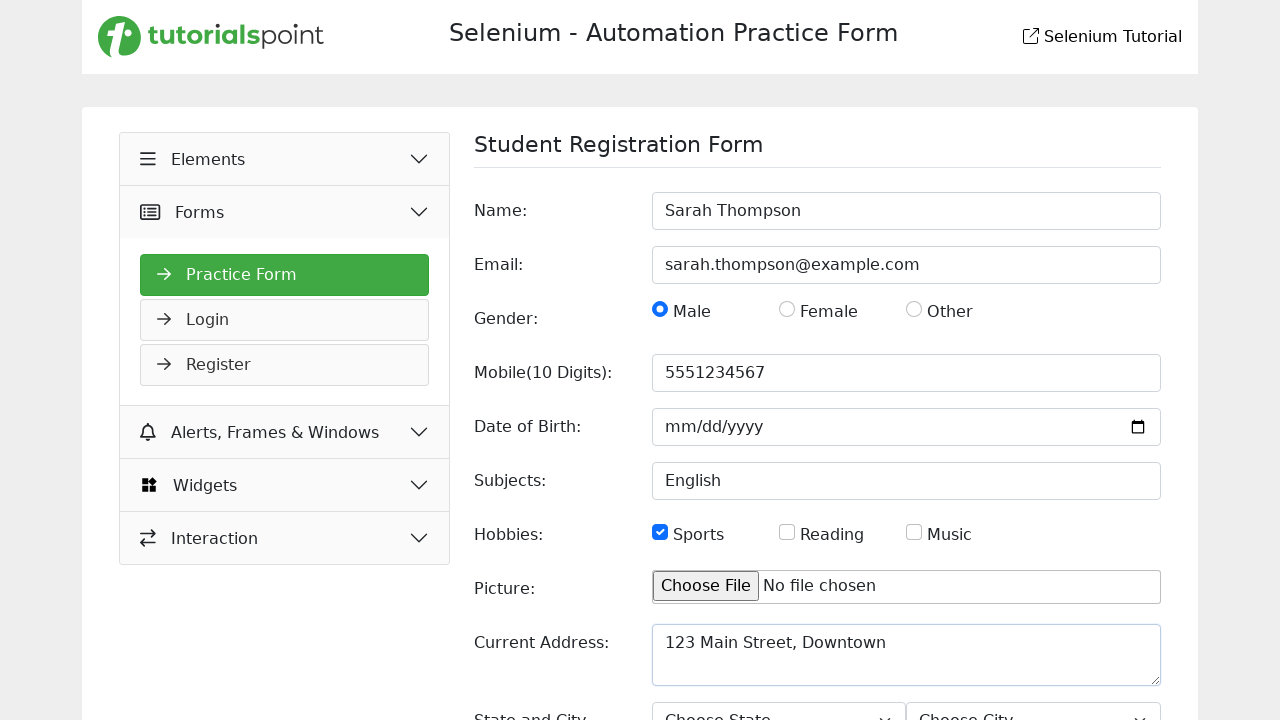

Selected state from dropdown (index 1) on #state
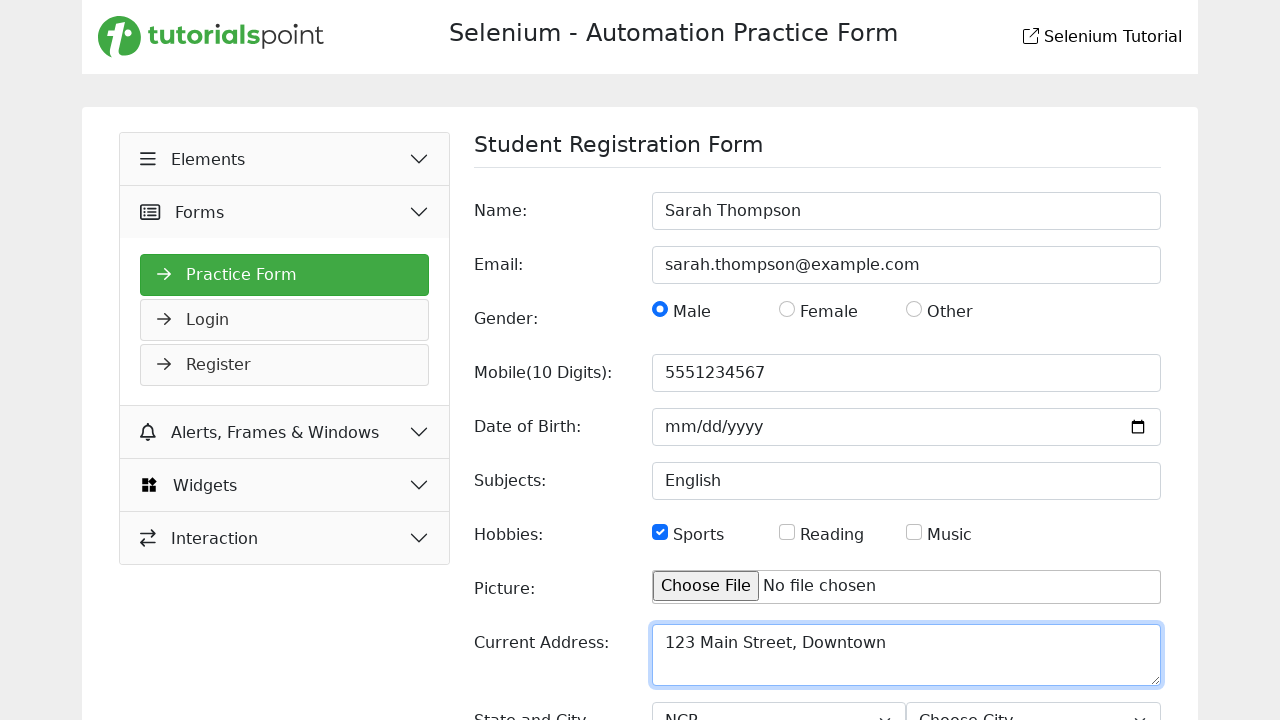

Selected city from dropdown (index 2) on #city
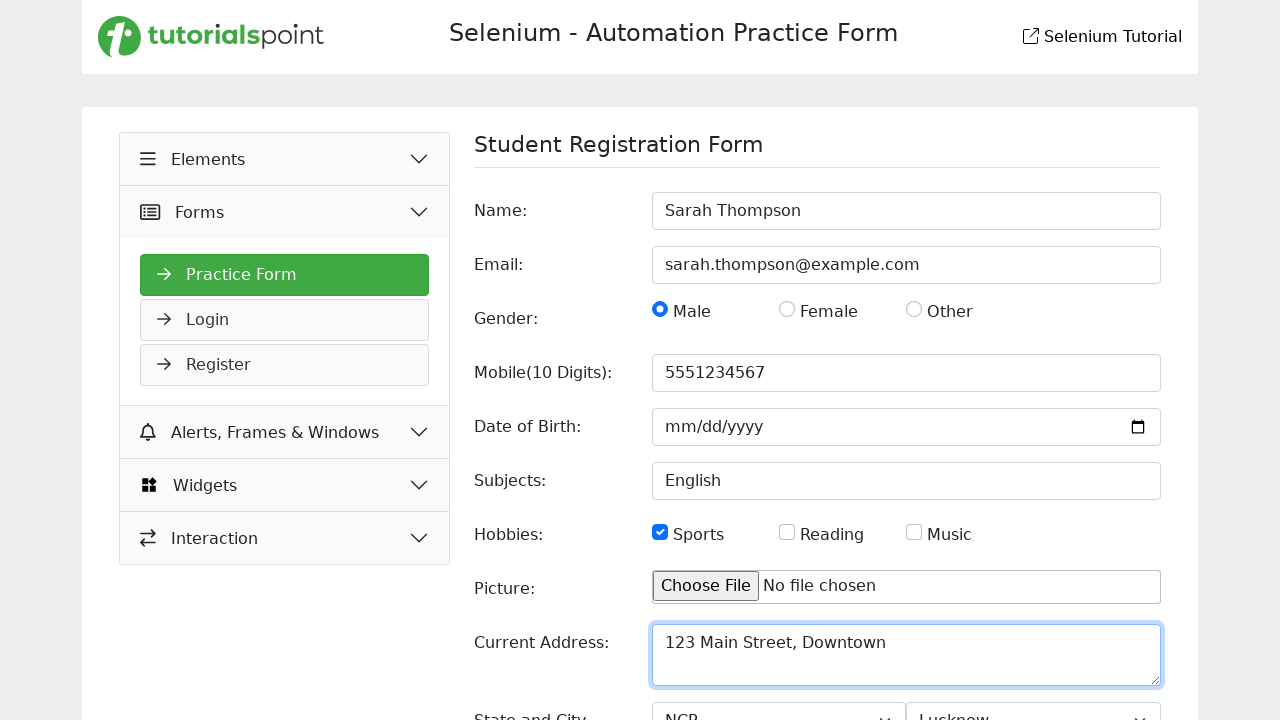

Clicked submit button to submit the form at (1126, 621) on .btn.btn-primary
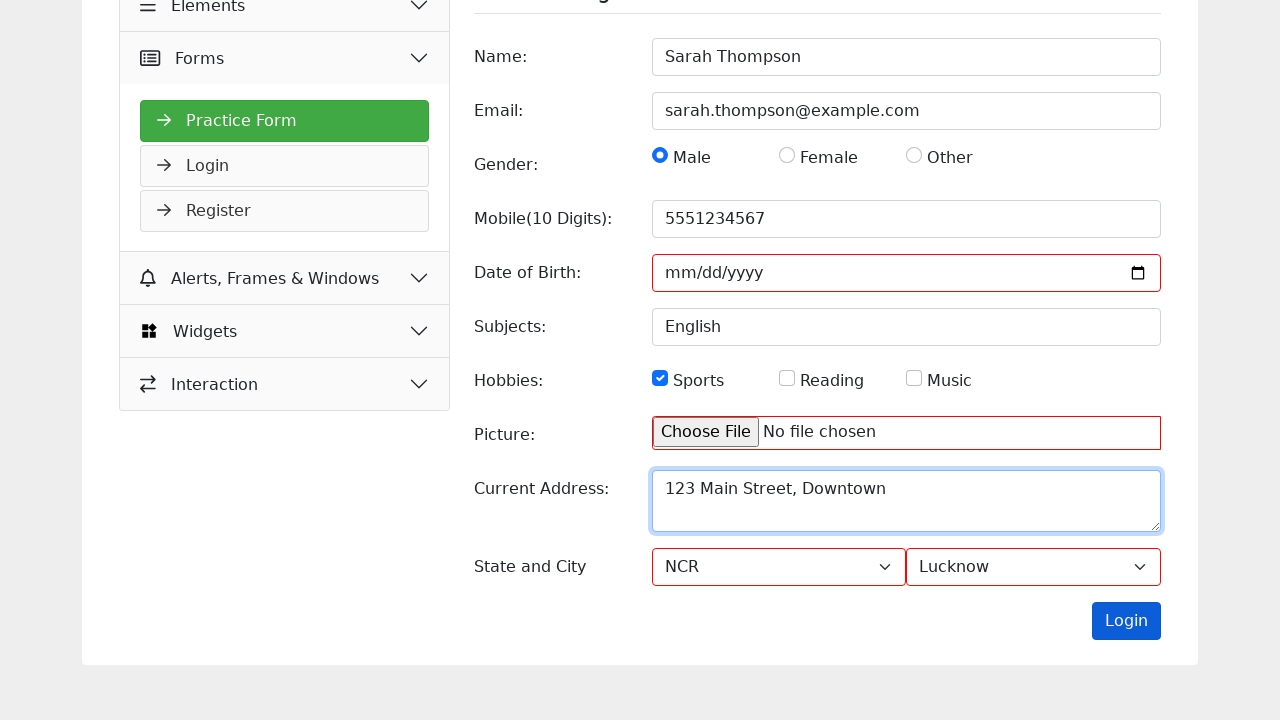

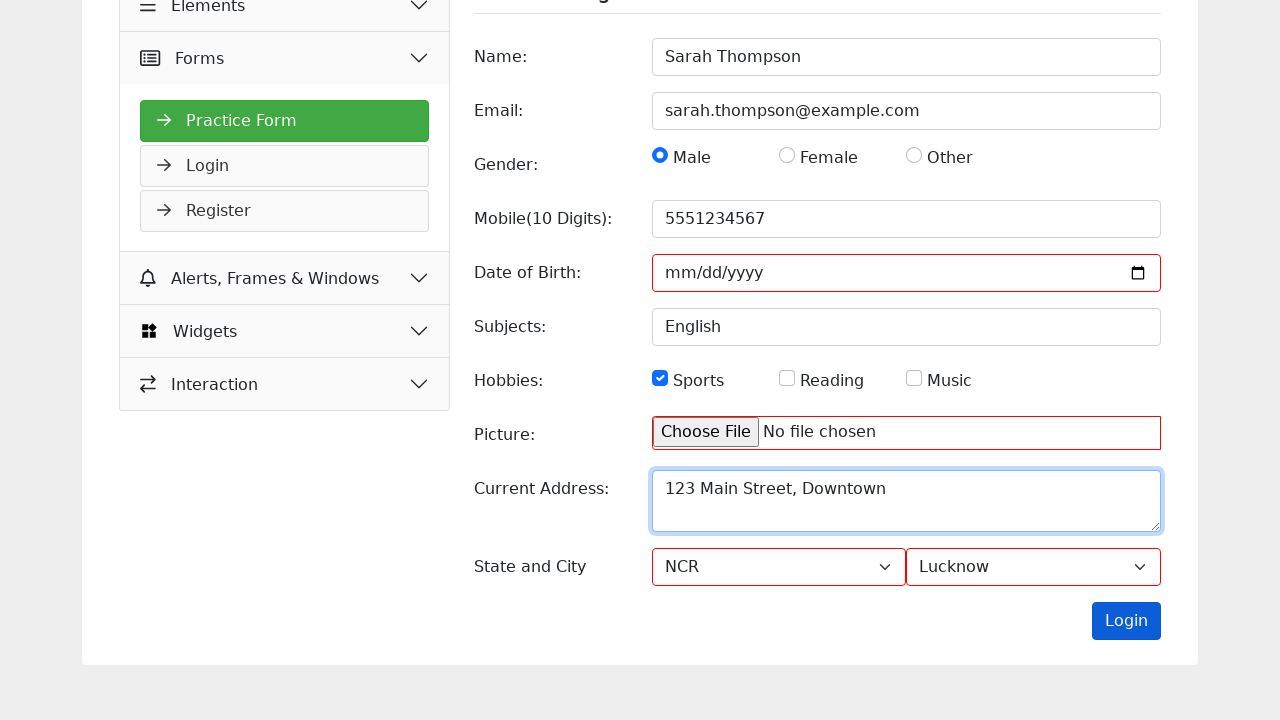